Tests mouse hover functionality by hovering over a series of images (compass, calendar, award, landscape) and verifying that caption text appears near each image.

Starting URL: https://bonigarcia.dev/selenium-webdriver-java/mouse-over.html

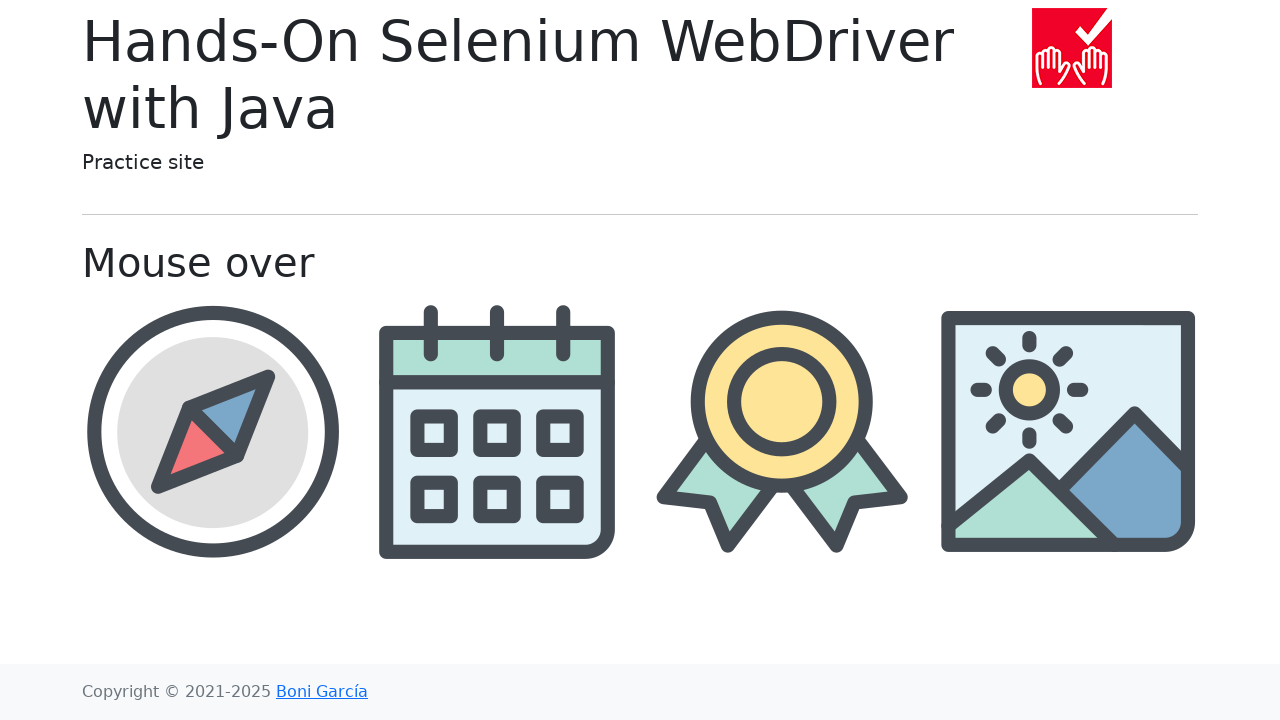

Navigated to mouse-over test page
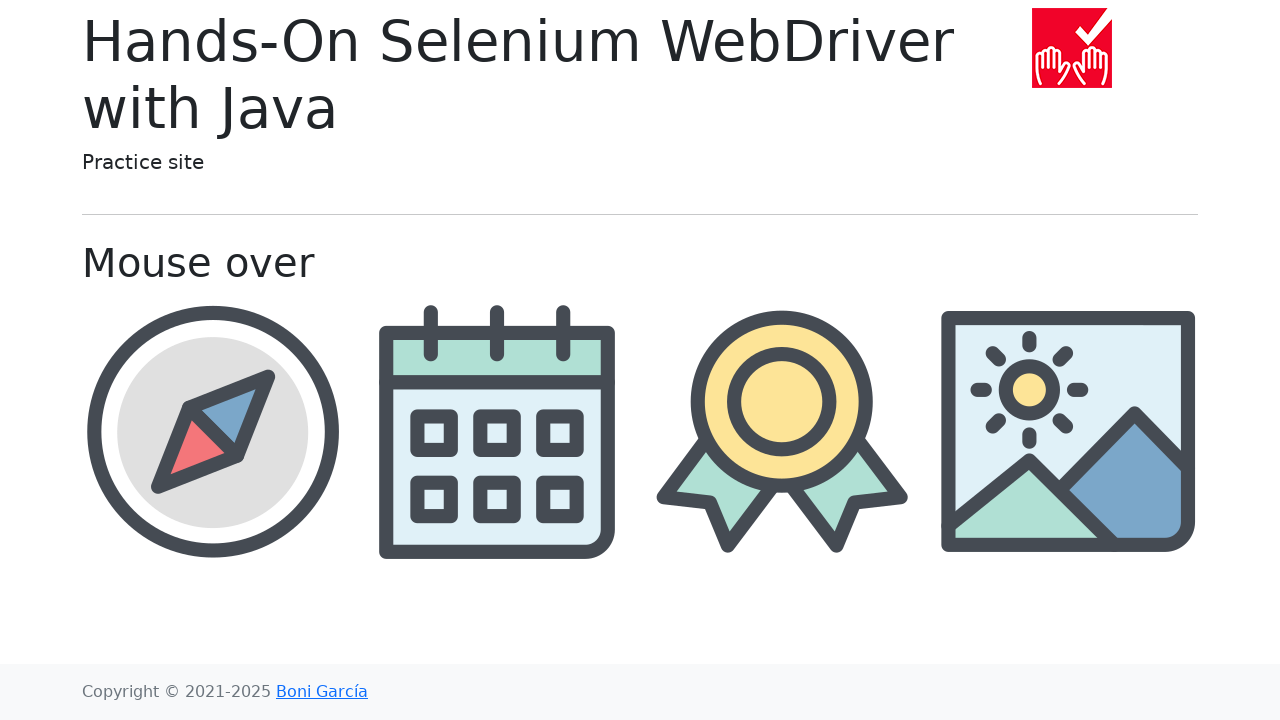

Located compass image element
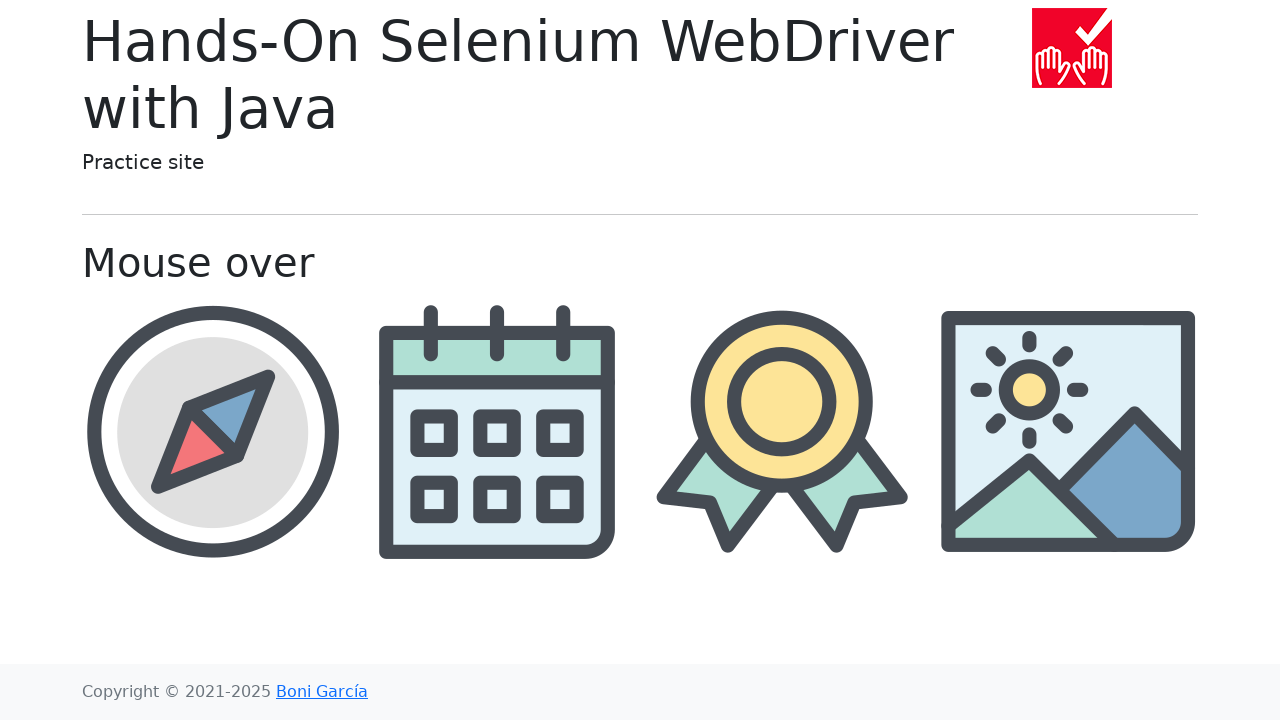

Hovered over compass image at (212, 431) on //img[@src='img/compass.png']
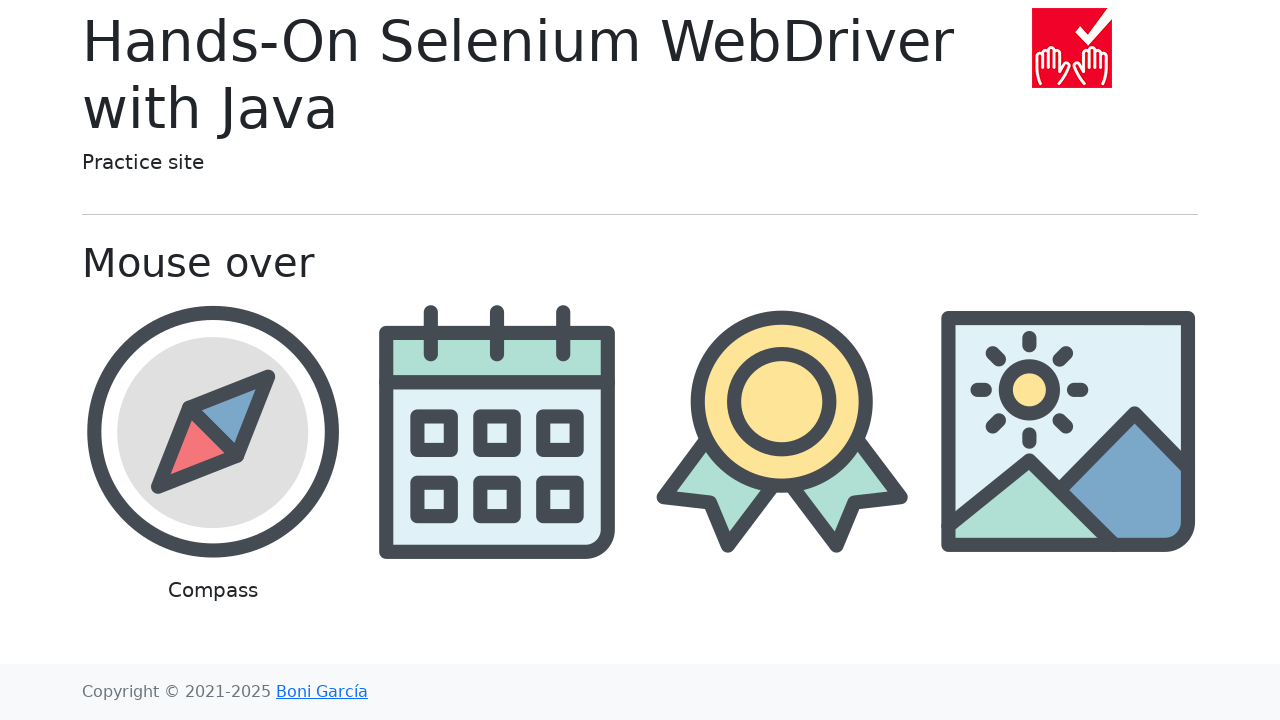

Waited 300ms for compass caption to appear
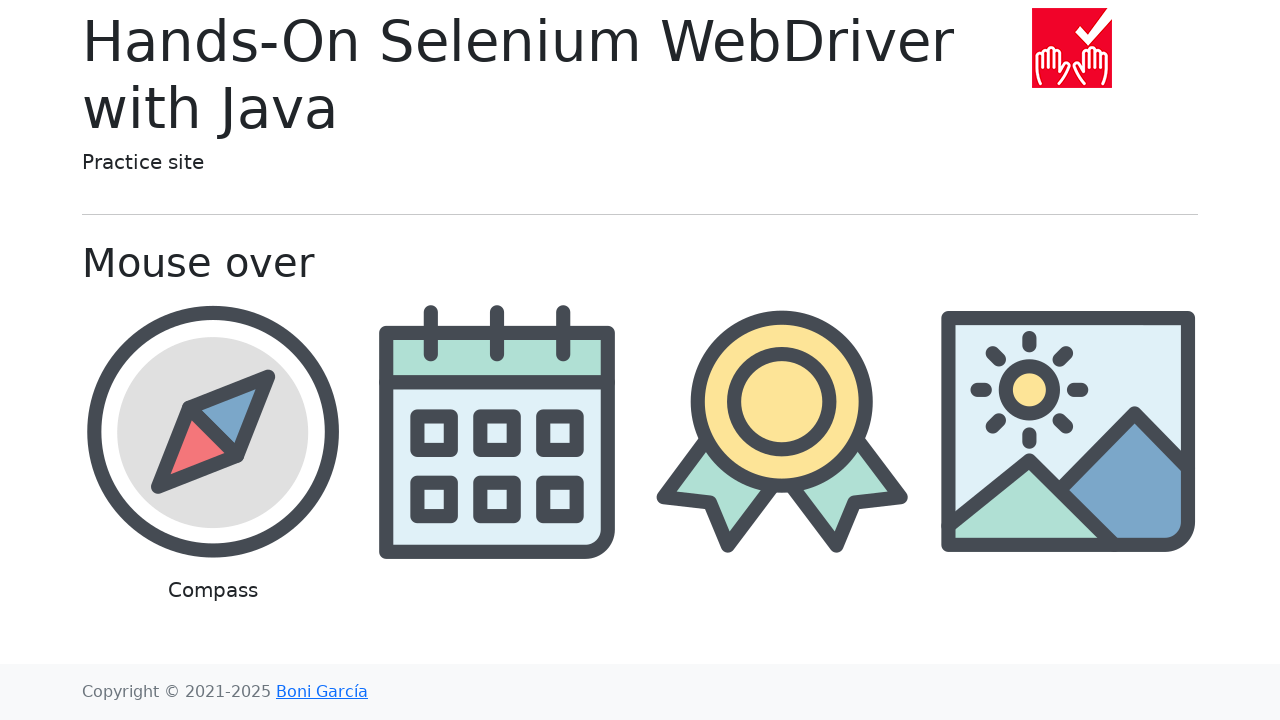

Verified compass caption is visible
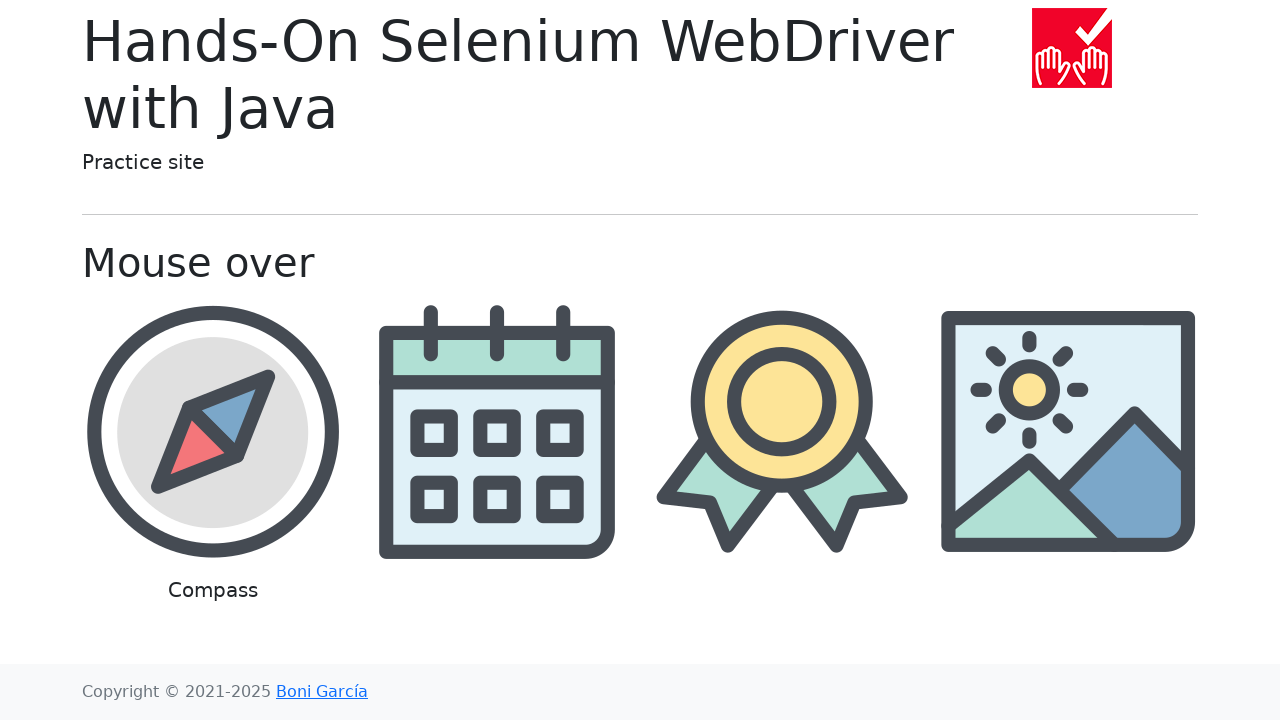

Located calendar image element
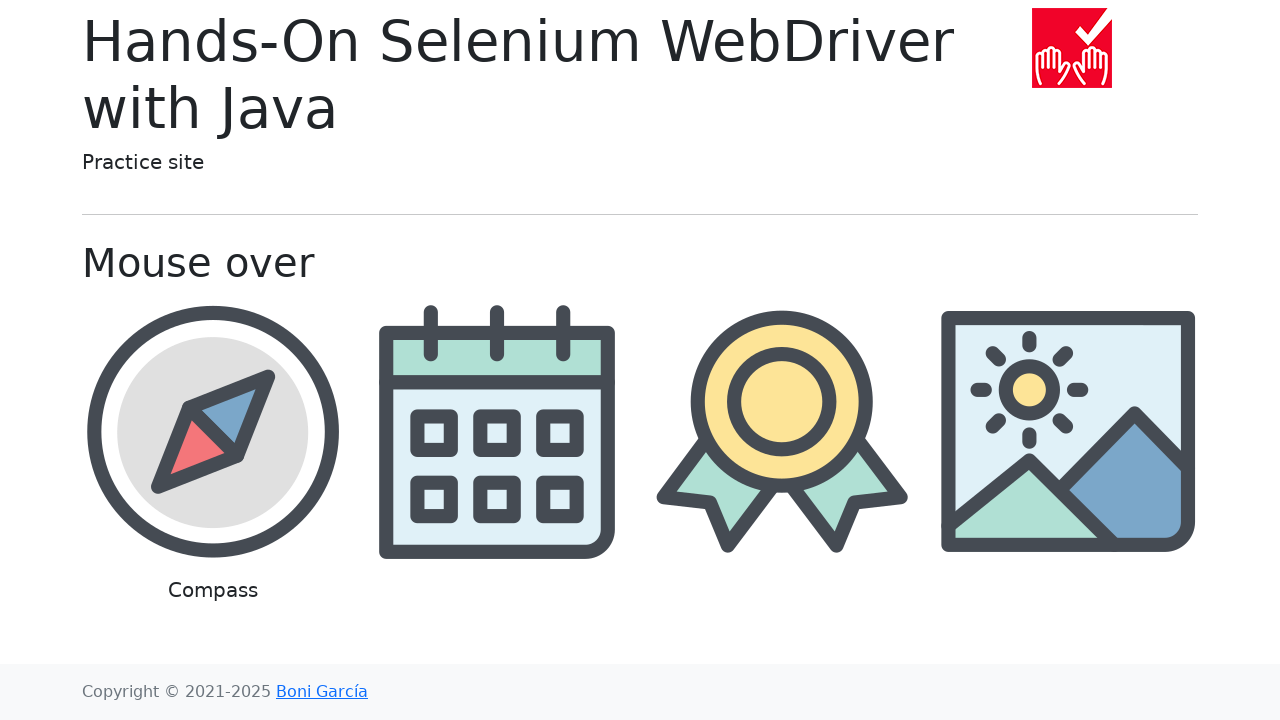

Hovered over calendar image at (498, 431) on //img[@src='img/calendar.png']
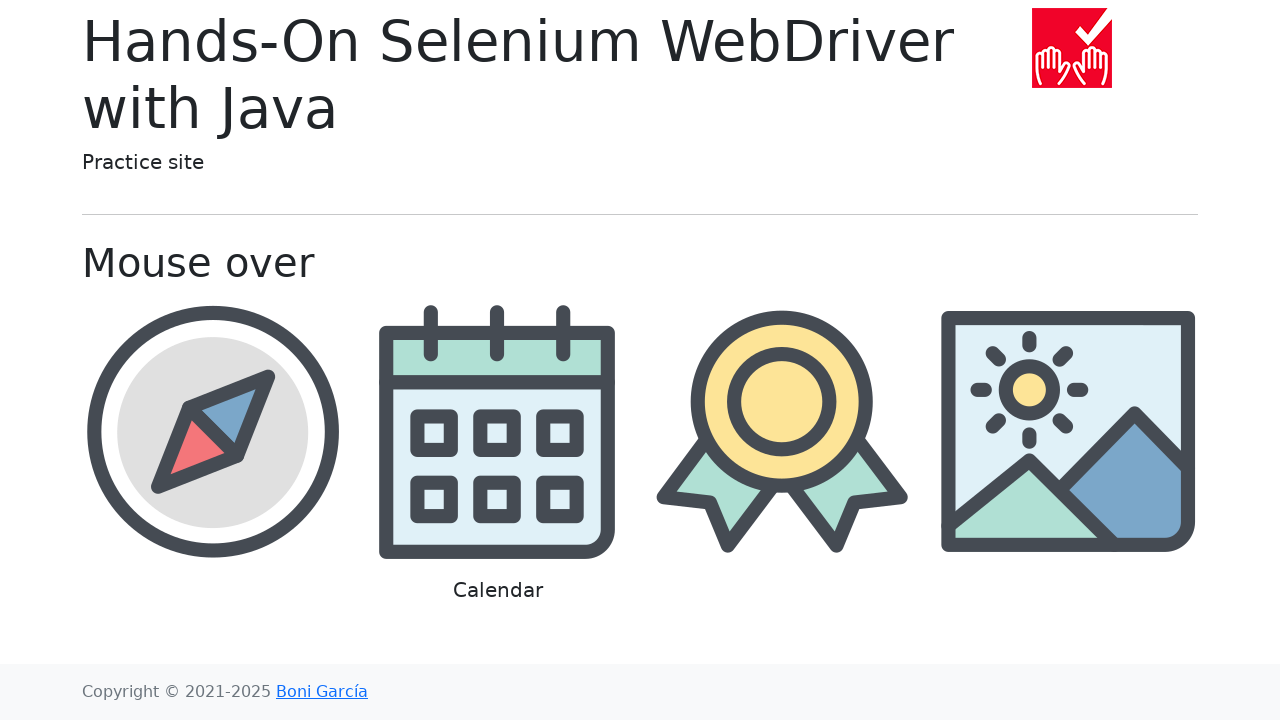

Waited 300ms for calendar caption to appear
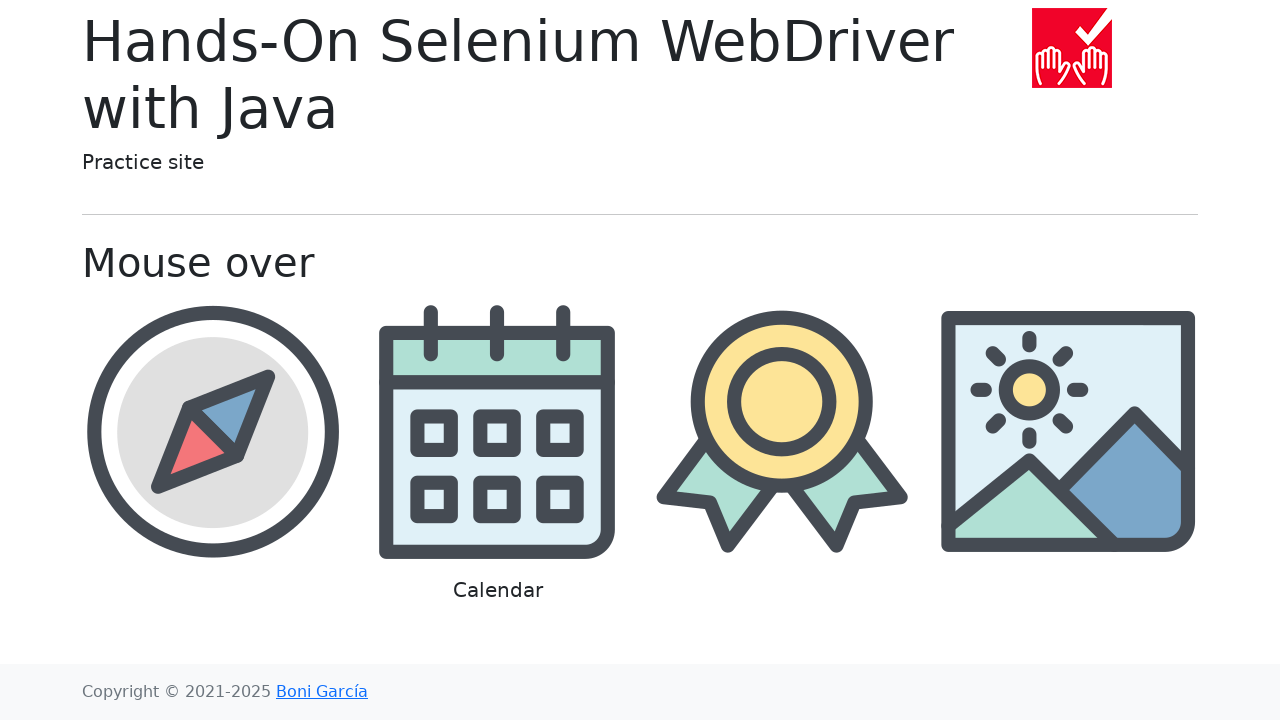

Verified calendar caption is visible
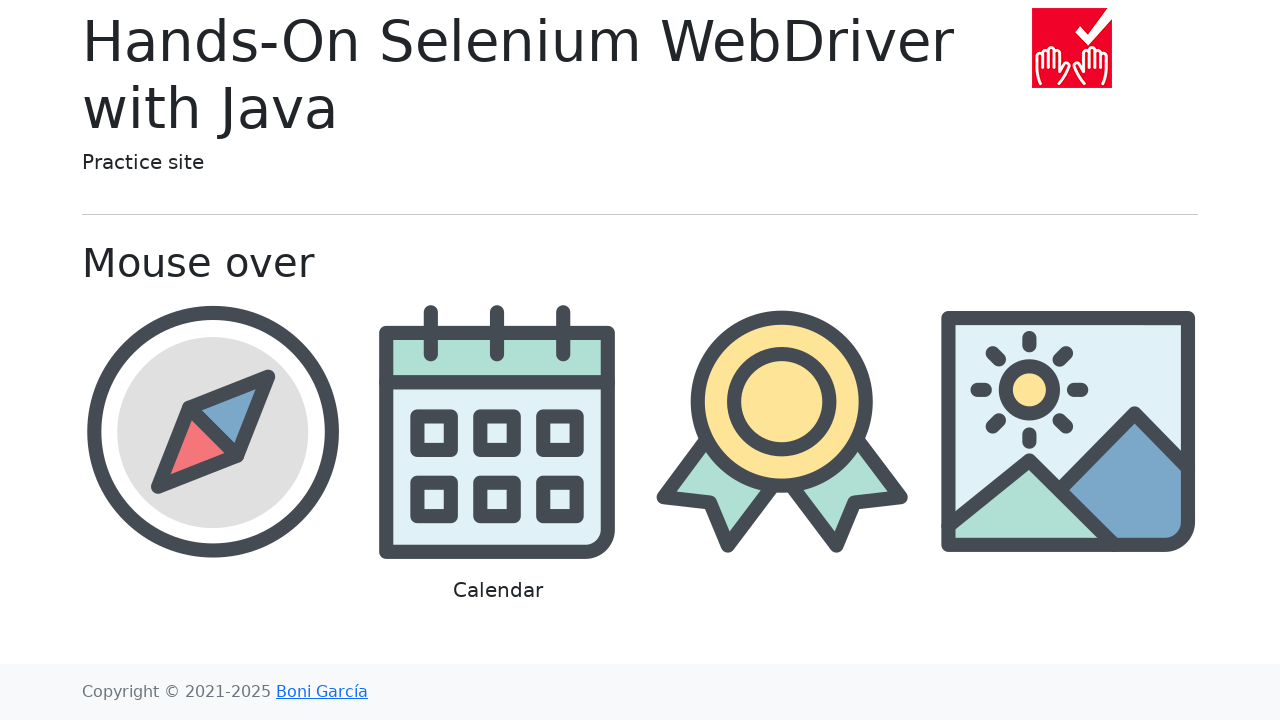

Located award image element
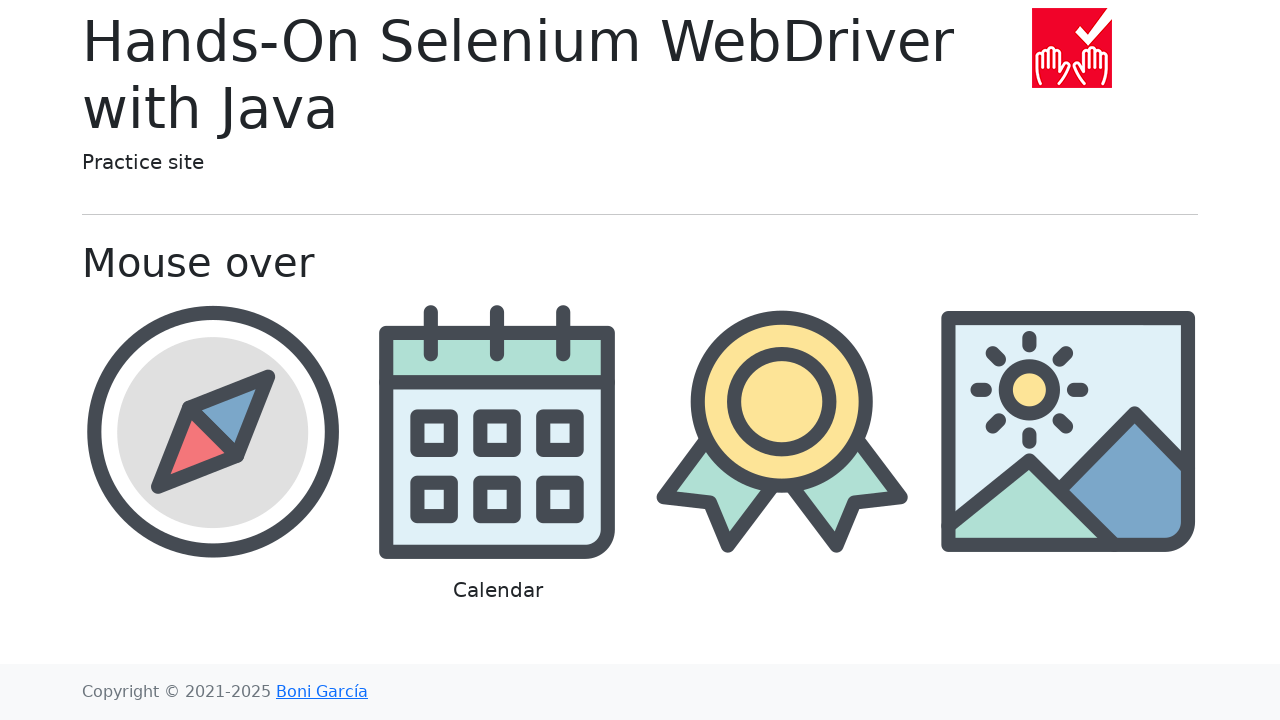

Hovered over award image at (782, 431) on //img[@src='img/award.png']
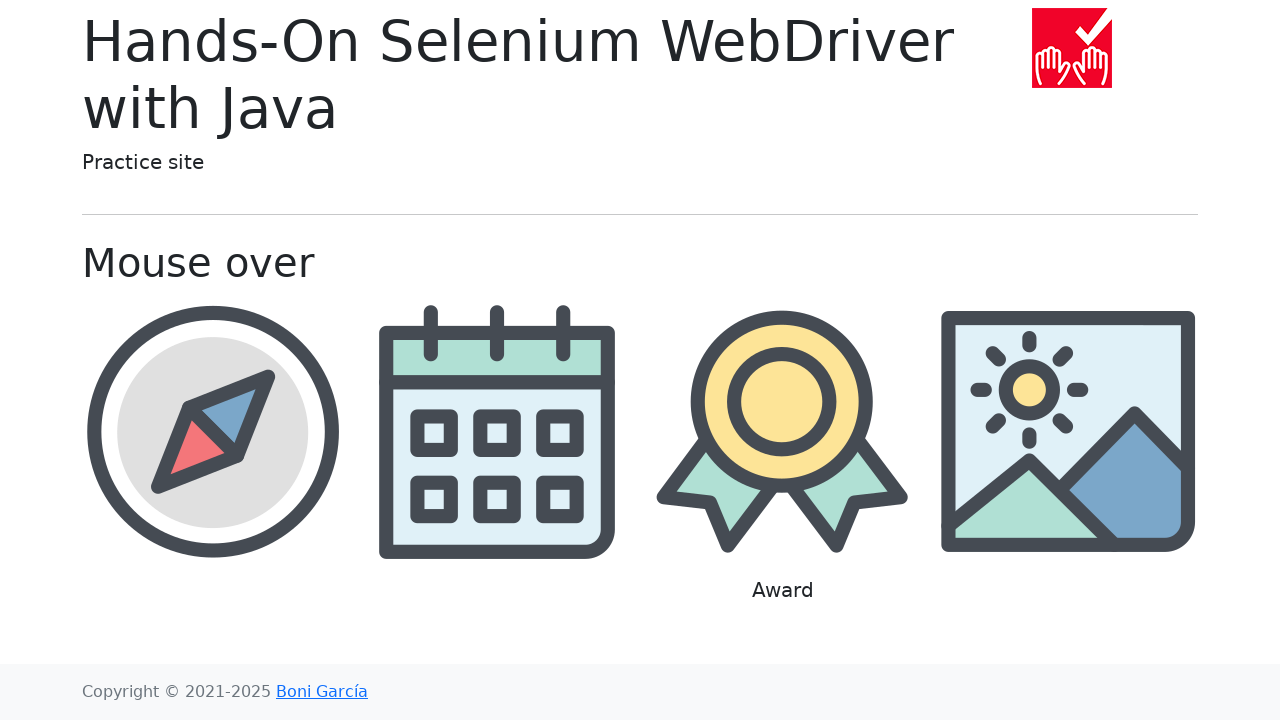

Waited 300ms for award caption to appear
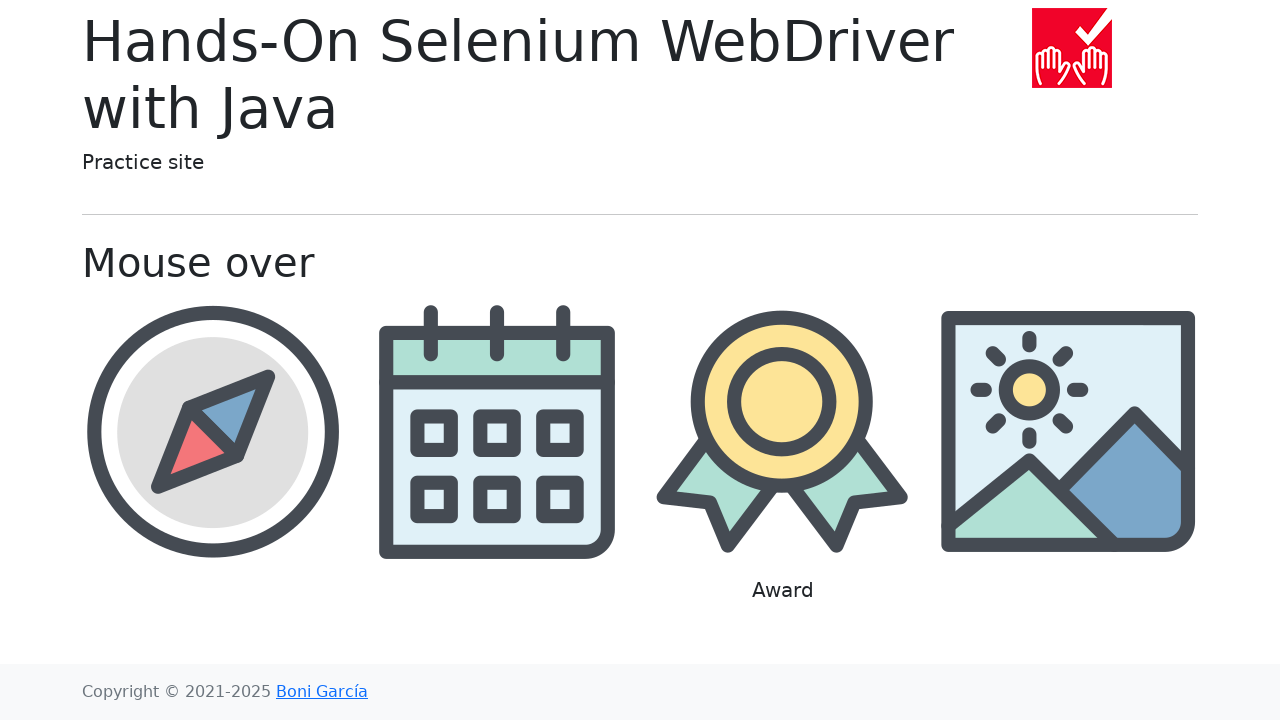

Verified award caption is visible
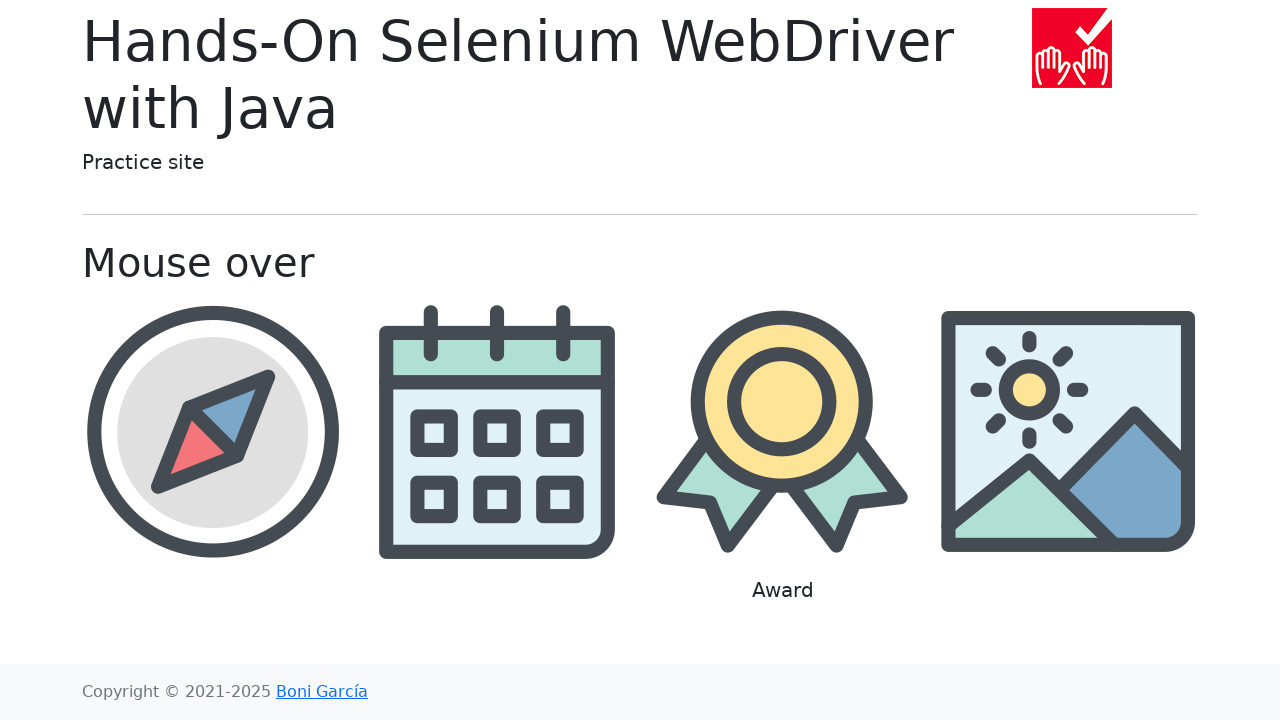

Located landscape image element
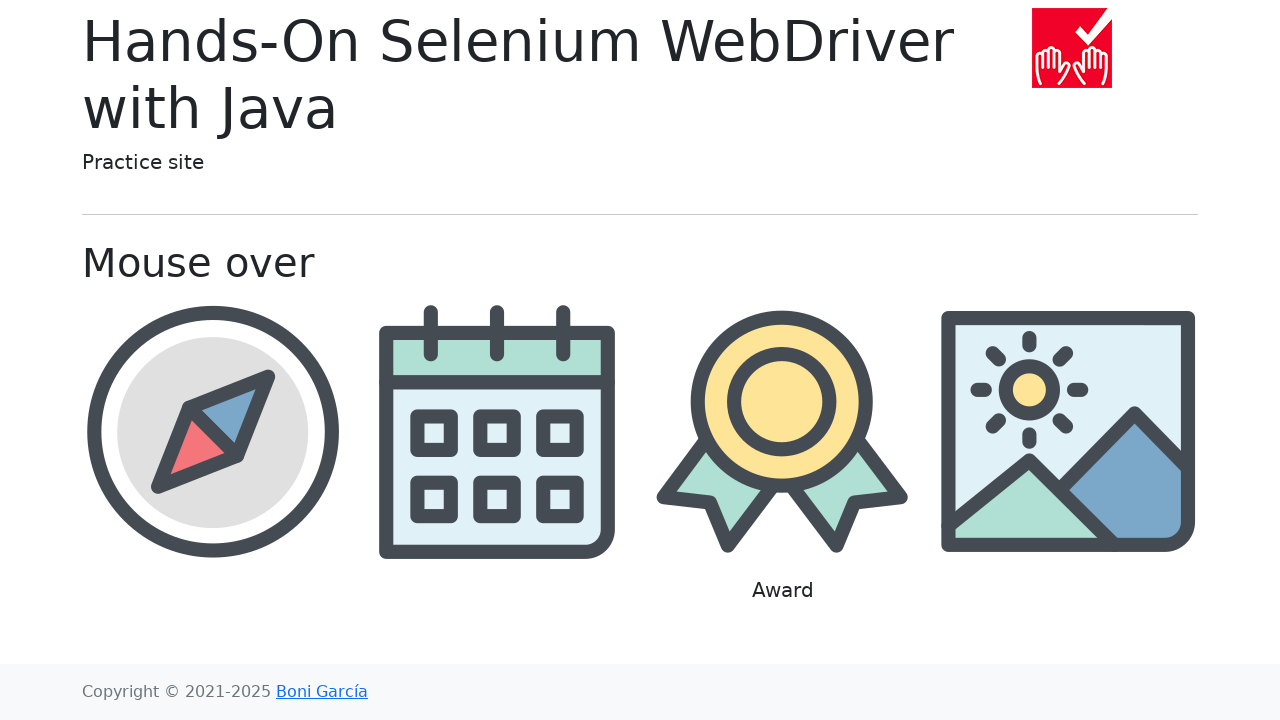

Hovered over landscape image at (1068, 431) on //img[@src='img/landscape.png']
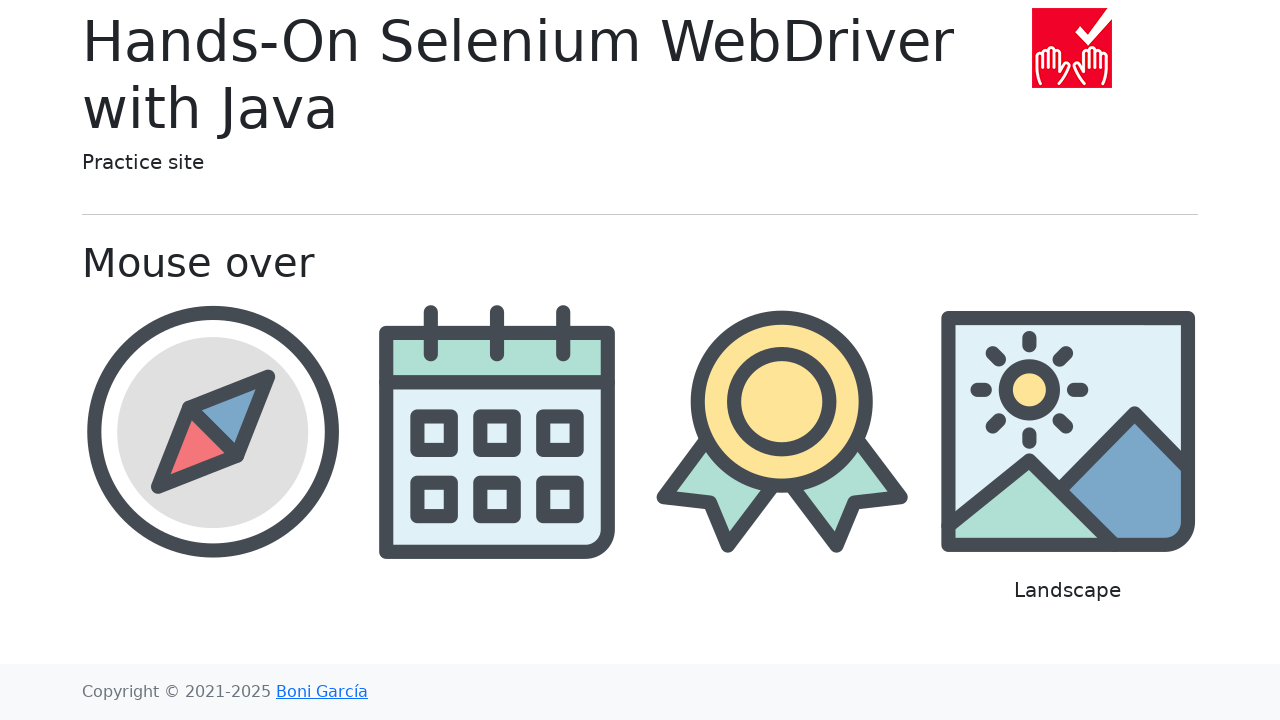

Waited 300ms for landscape caption to appear
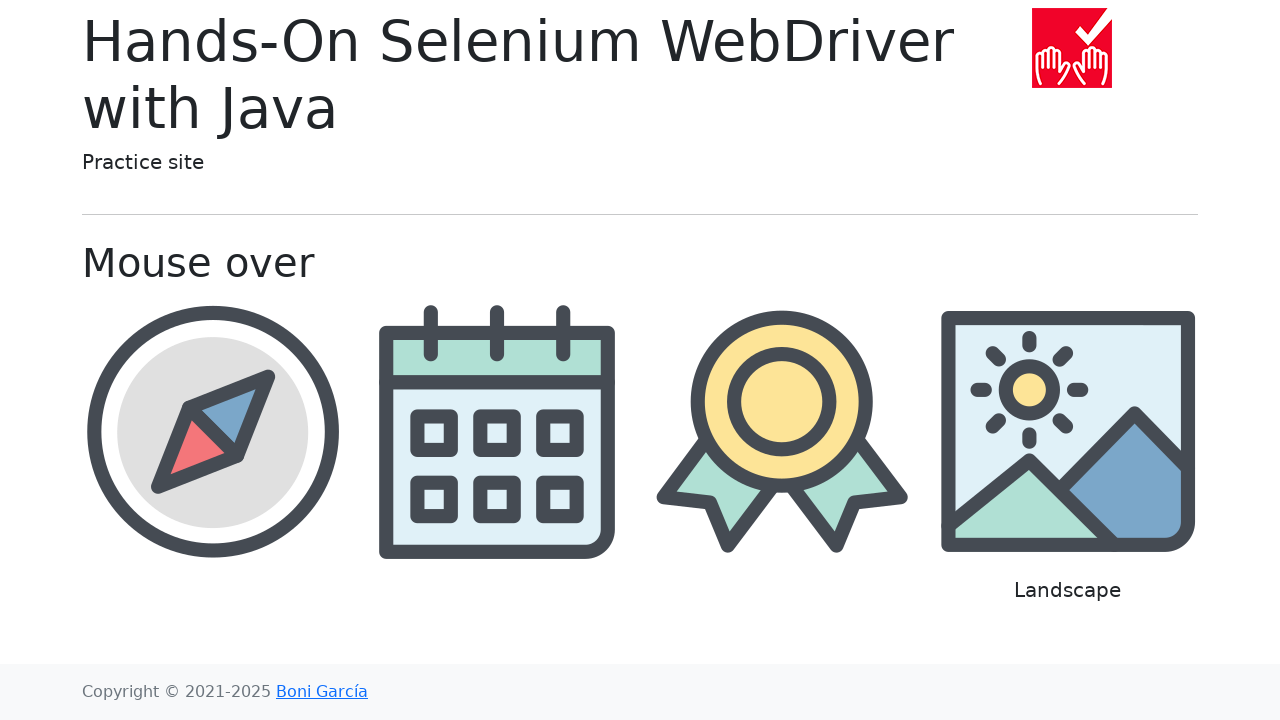

Verified landscape caption is visible
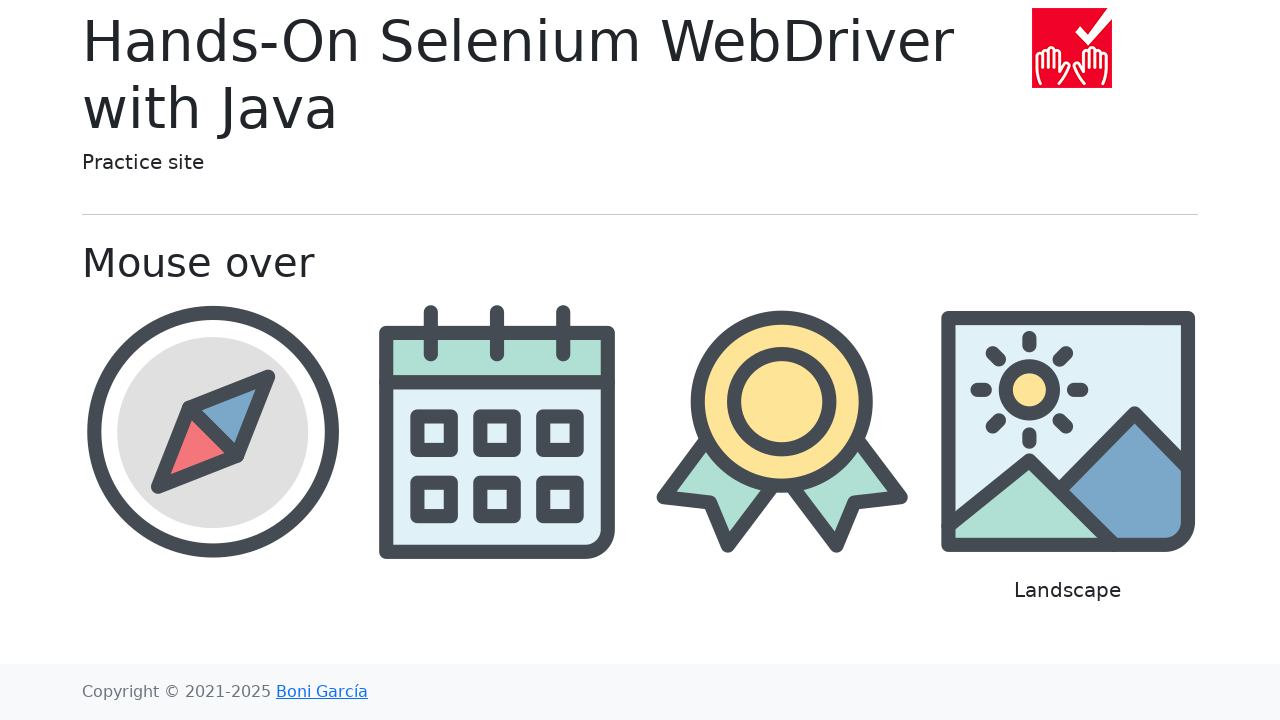

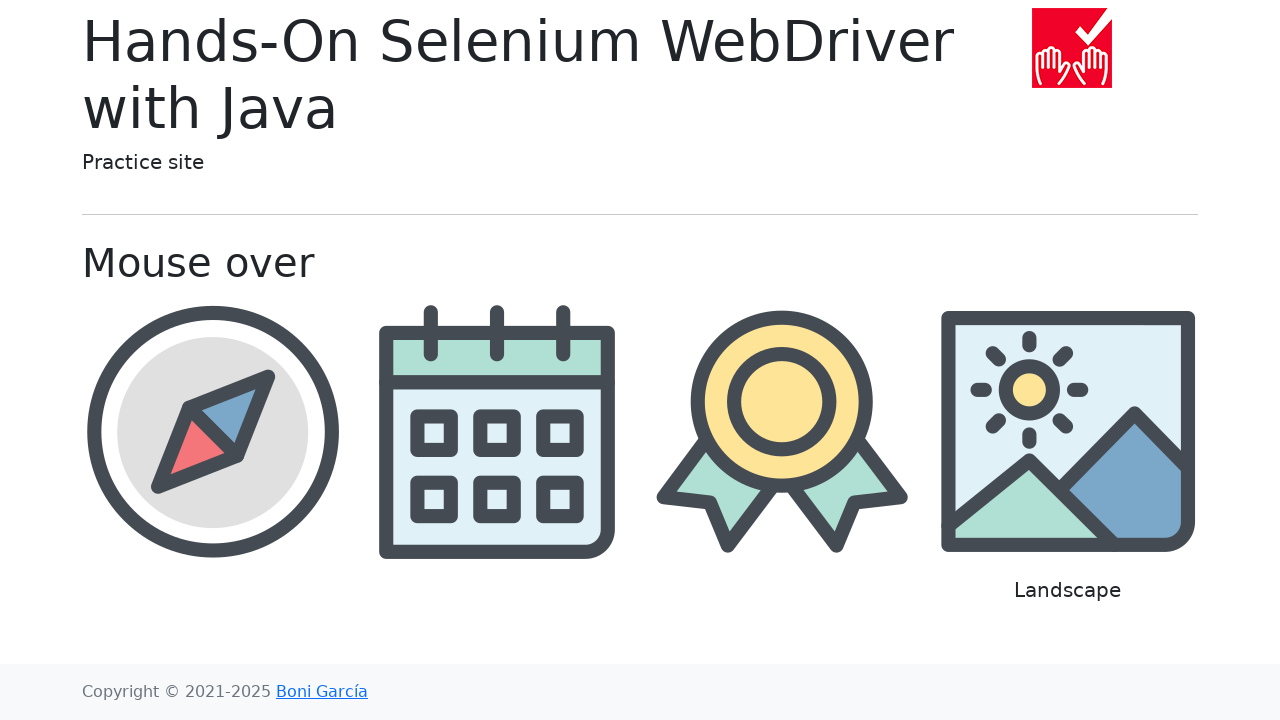